Validates that the CRM Pro logo is displayed on the login page

Starting URL: https://classic.crmpro.com/index.html

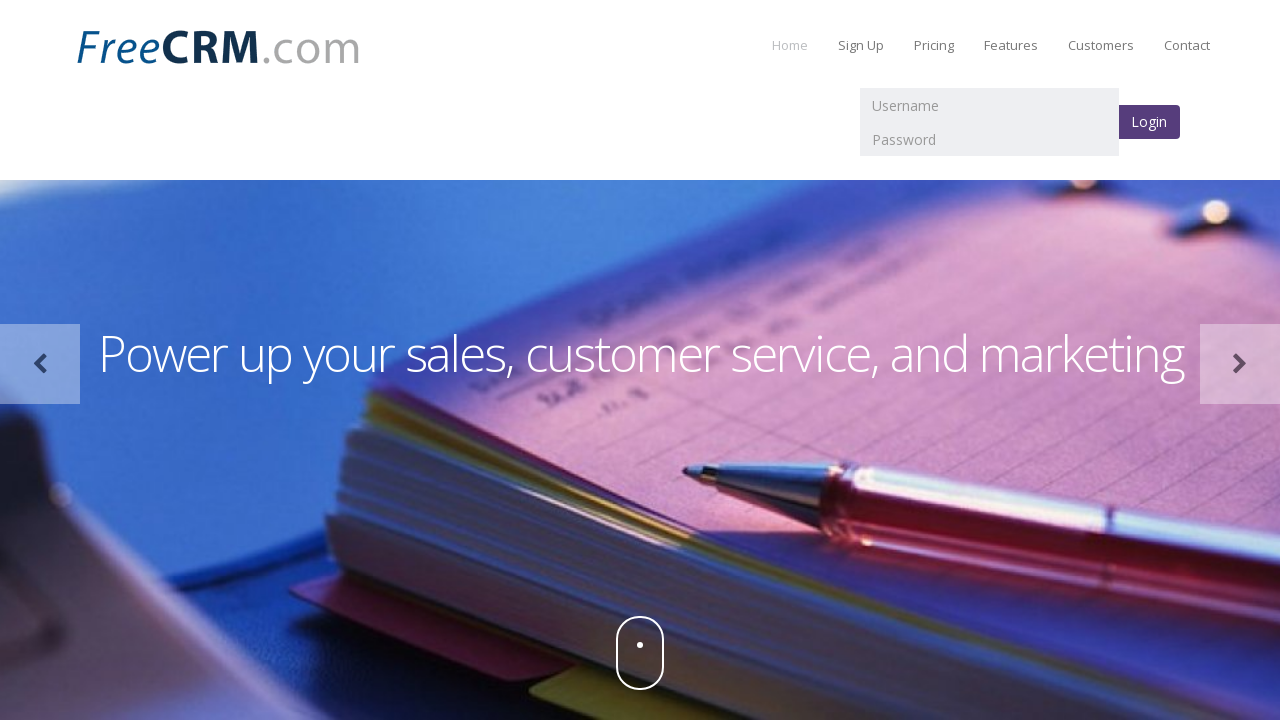

Located CRM Pro logo element on login page
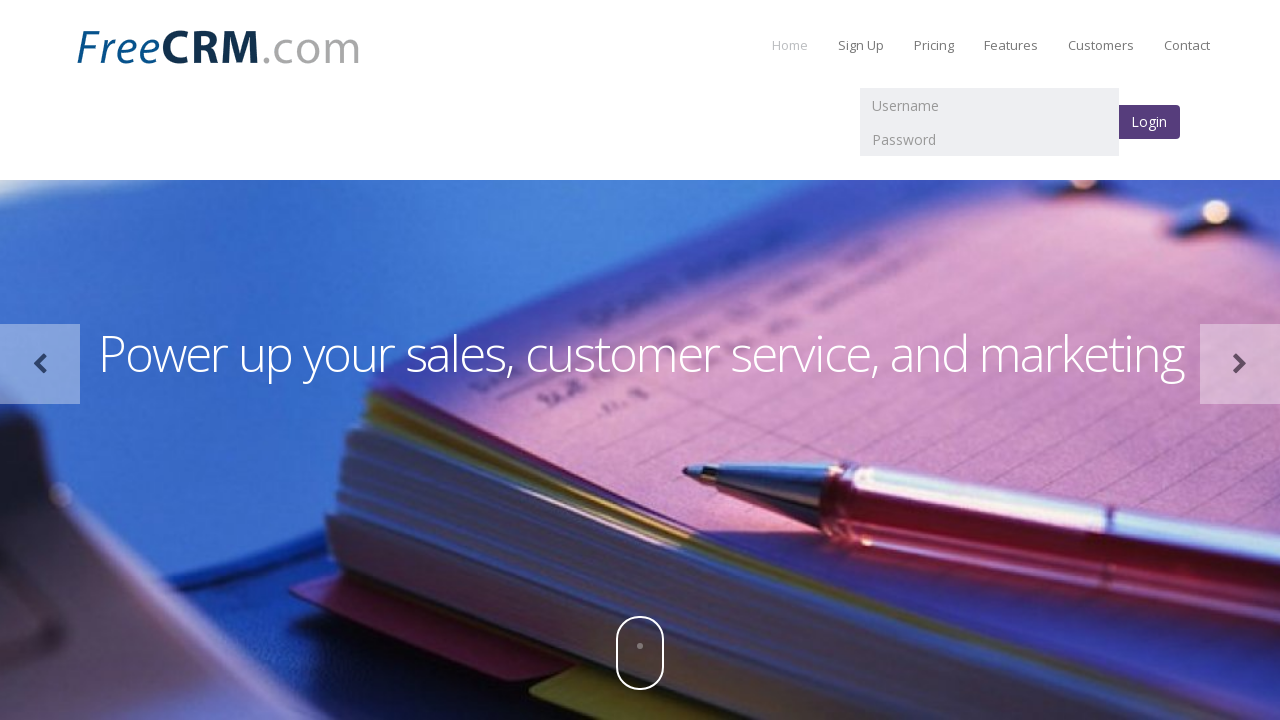

Validated that CRM Pro logo is visible on the login page
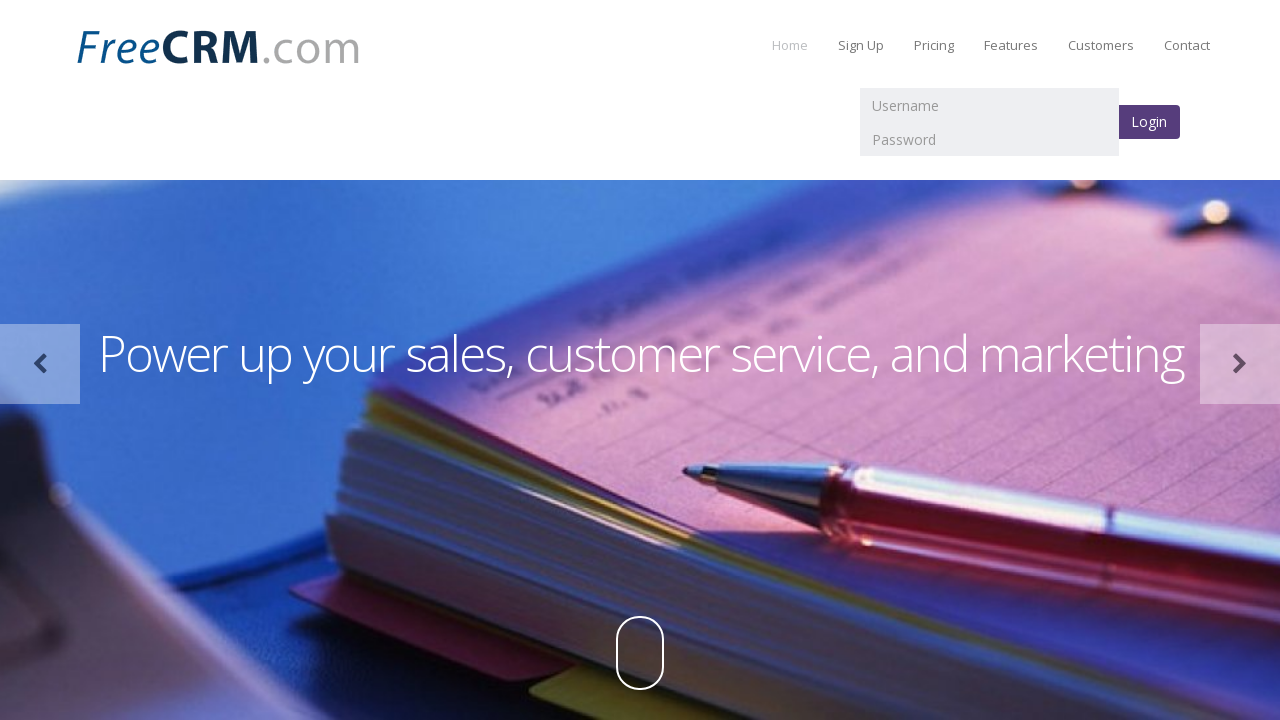

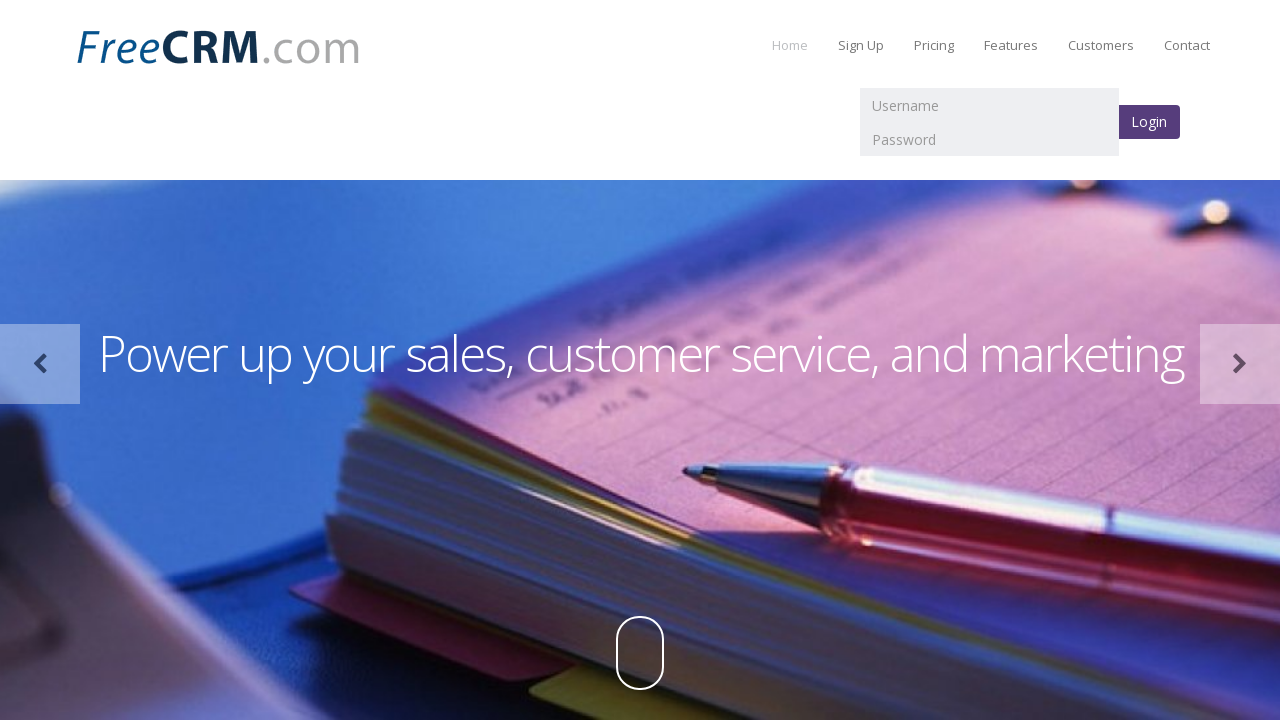